Tests clicking the About navigation link and then returning to homepage via the logo on the JHU Coronavirus Resource Center website

Starting URL: https://coronavirus.jhu.edu/

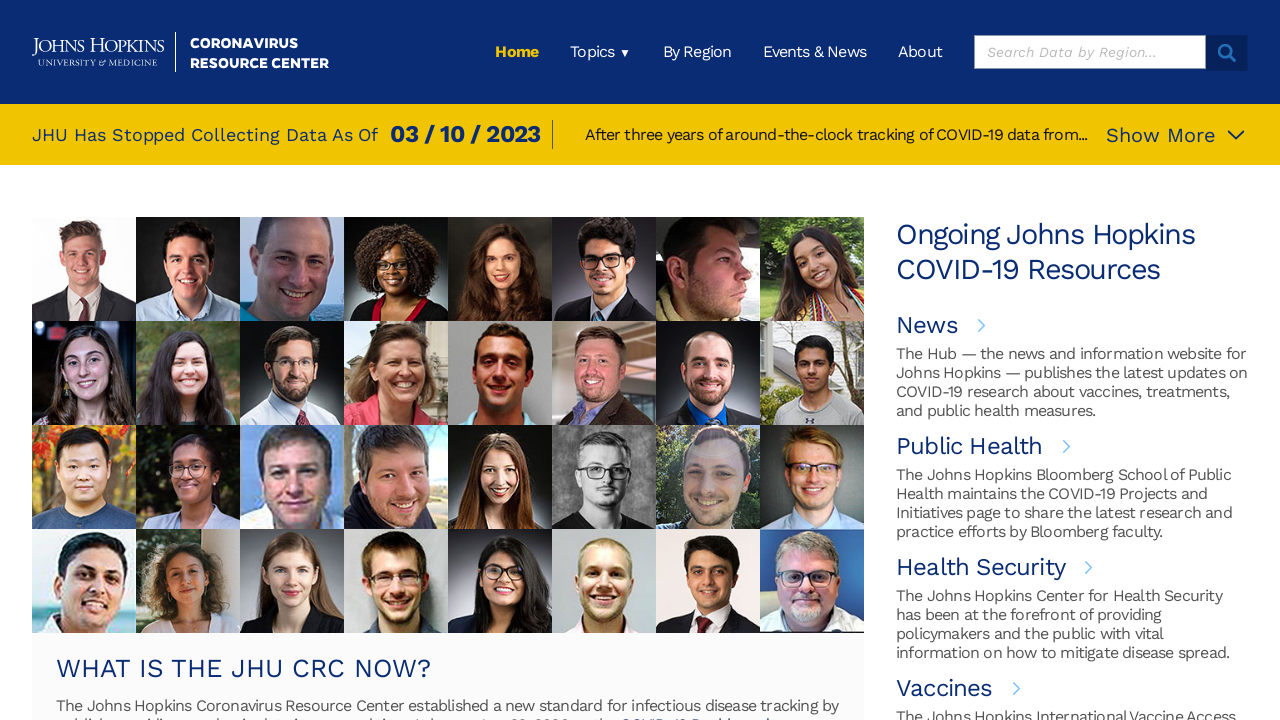

Clicked About navigation link in header at (920, 52) on xpath=/html/body/div[1]/div/header/div[1]/div[2]/ul/li[5]/a
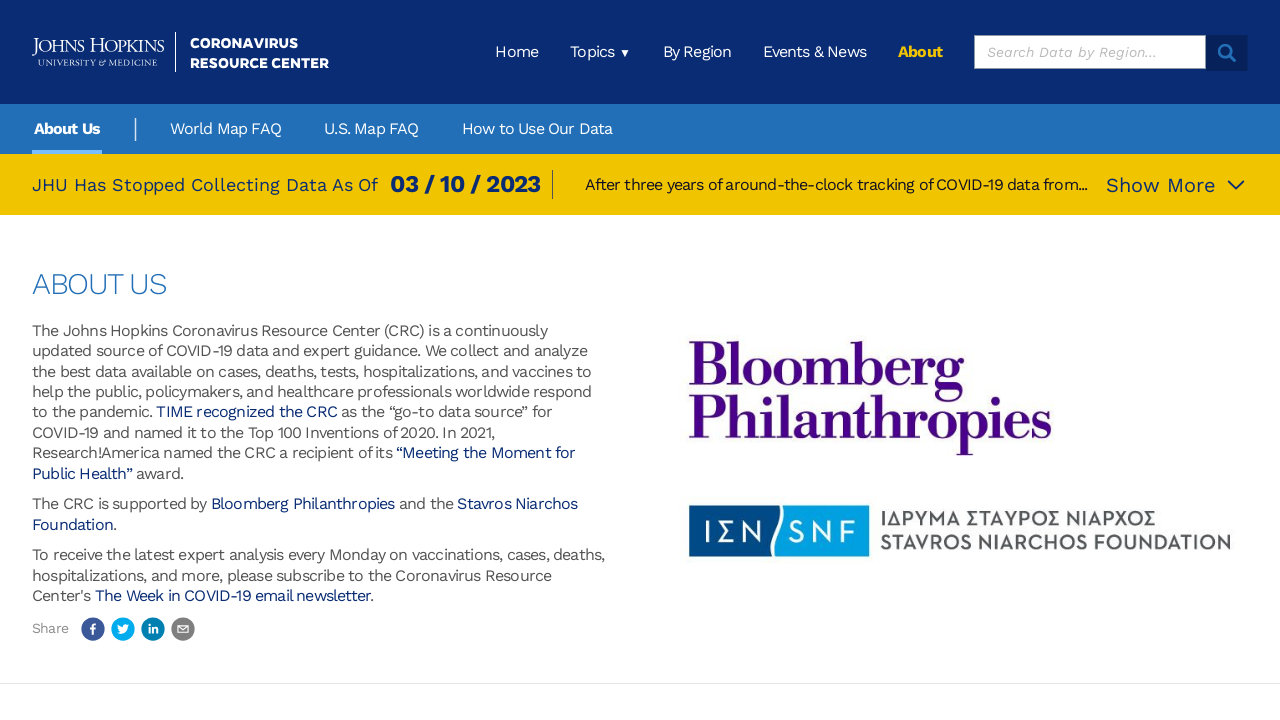

About page loaded successfully
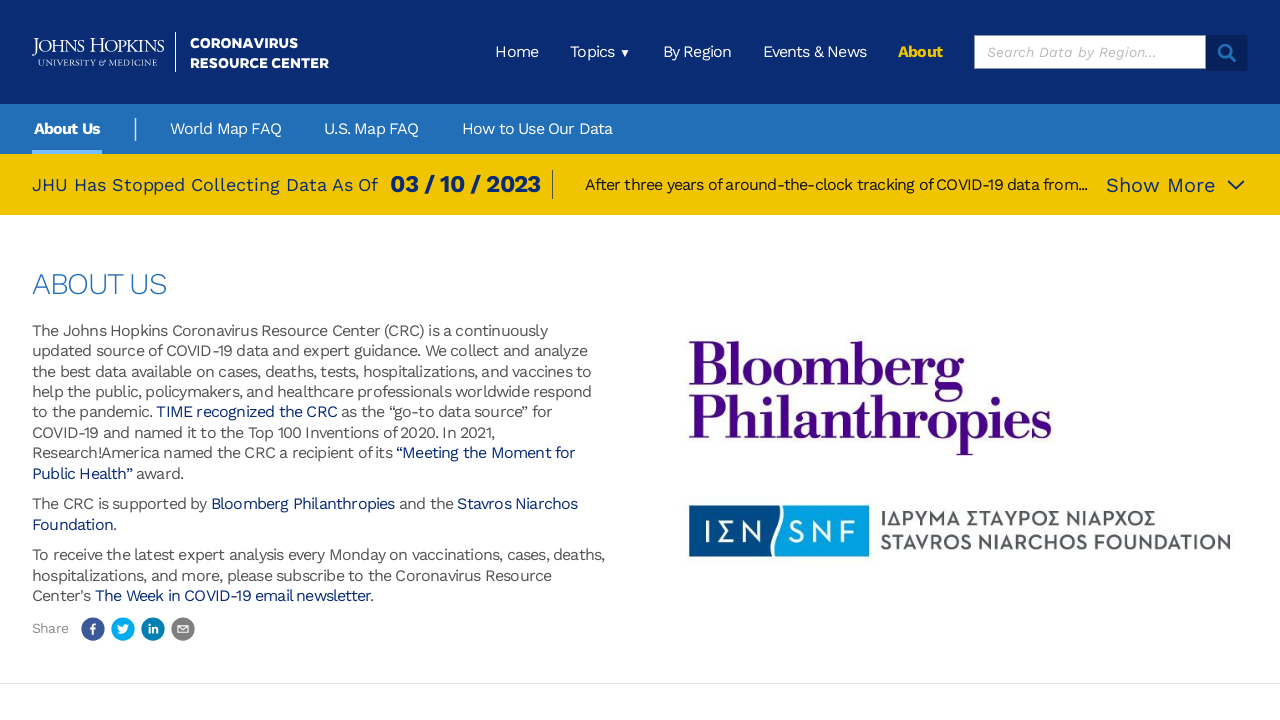

Clicked JHU Coronavirus Resource Center logo to return to homepage at (180, 52) on xpath=/html/body/div[1]/div/header/div[1]/a/img
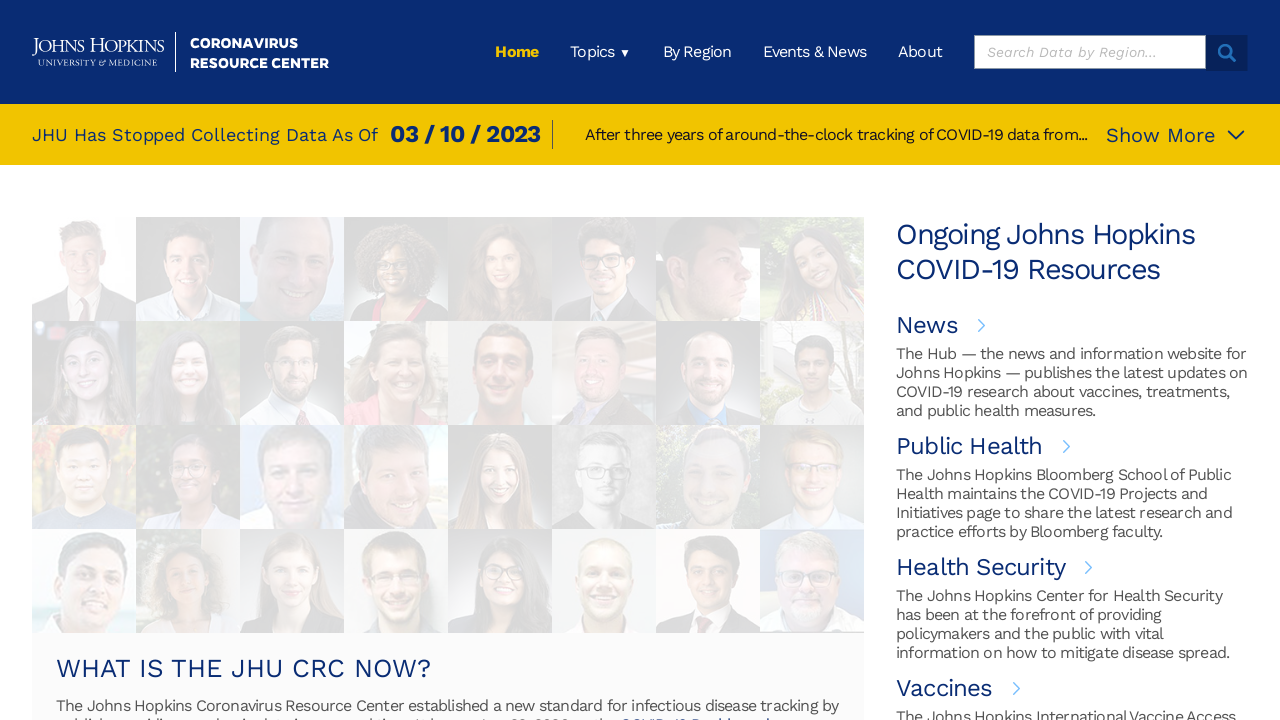

Returned to homepage successfully
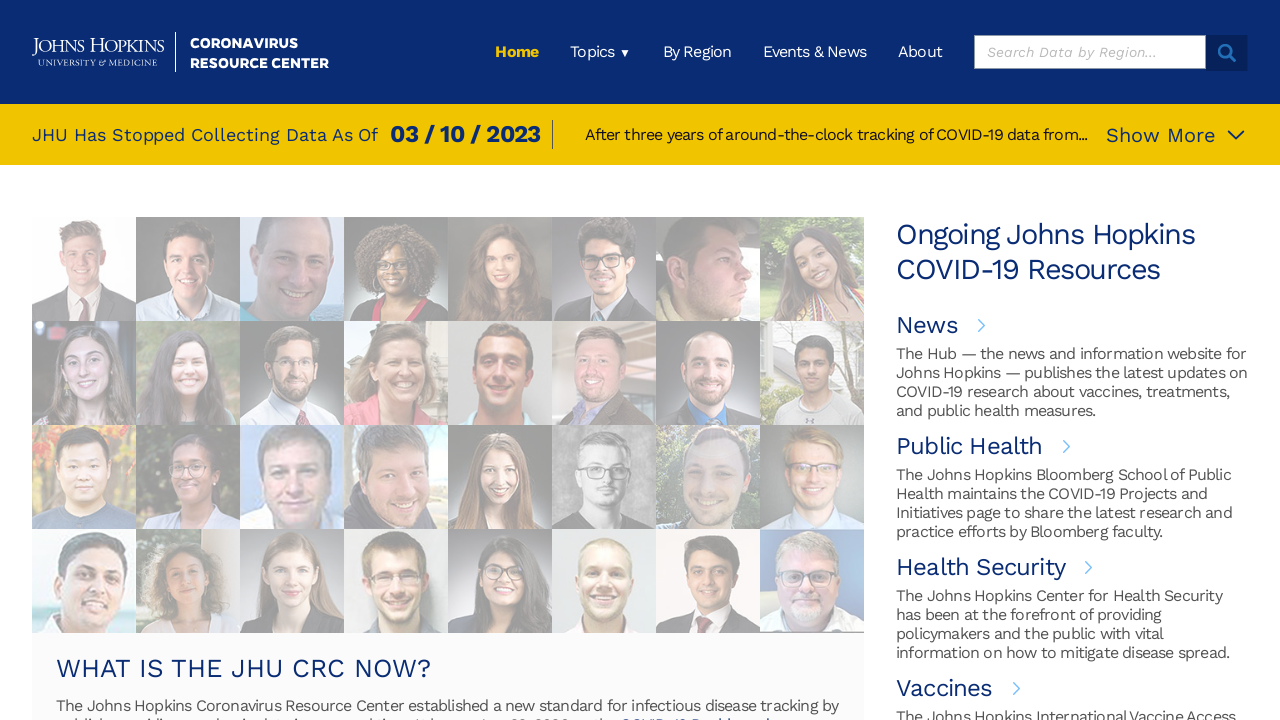

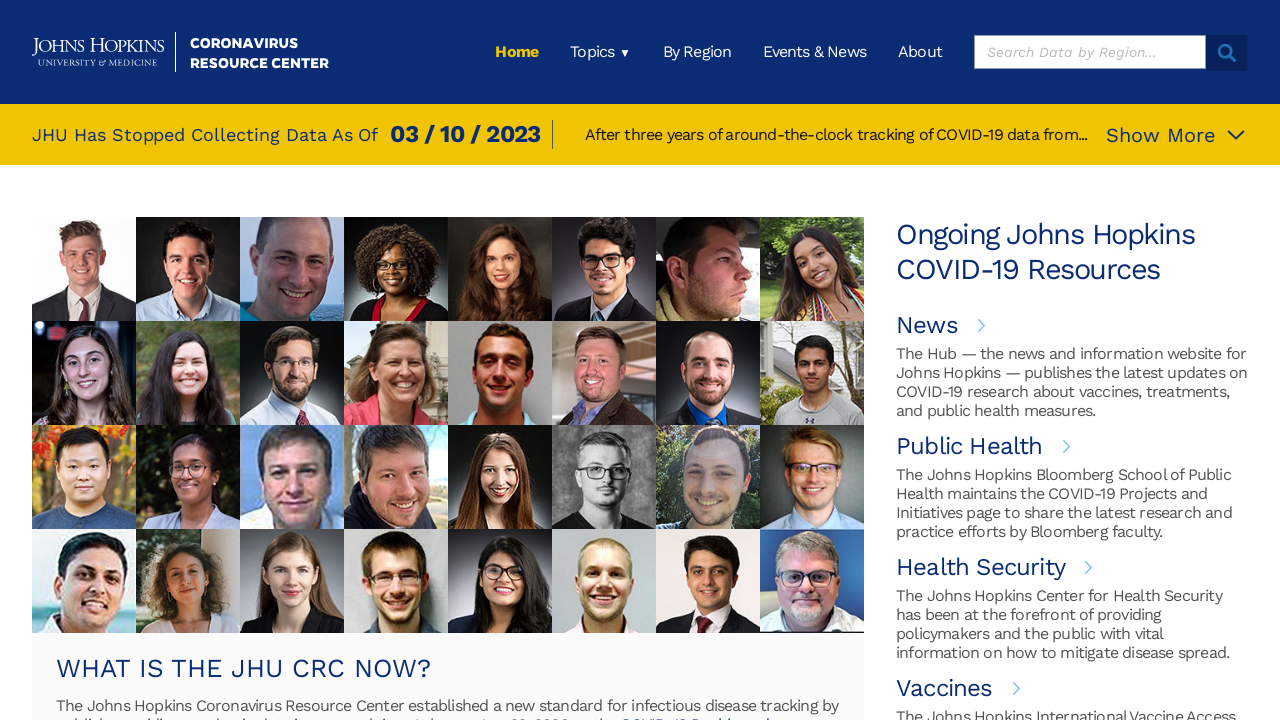